Tests finding a link by its calculated text value, clicking it, and then filling out a multi-field form with personal information (name, last name, city, country) before submitting.

Starting URL: http://suninjuly.github.io/find_link_text

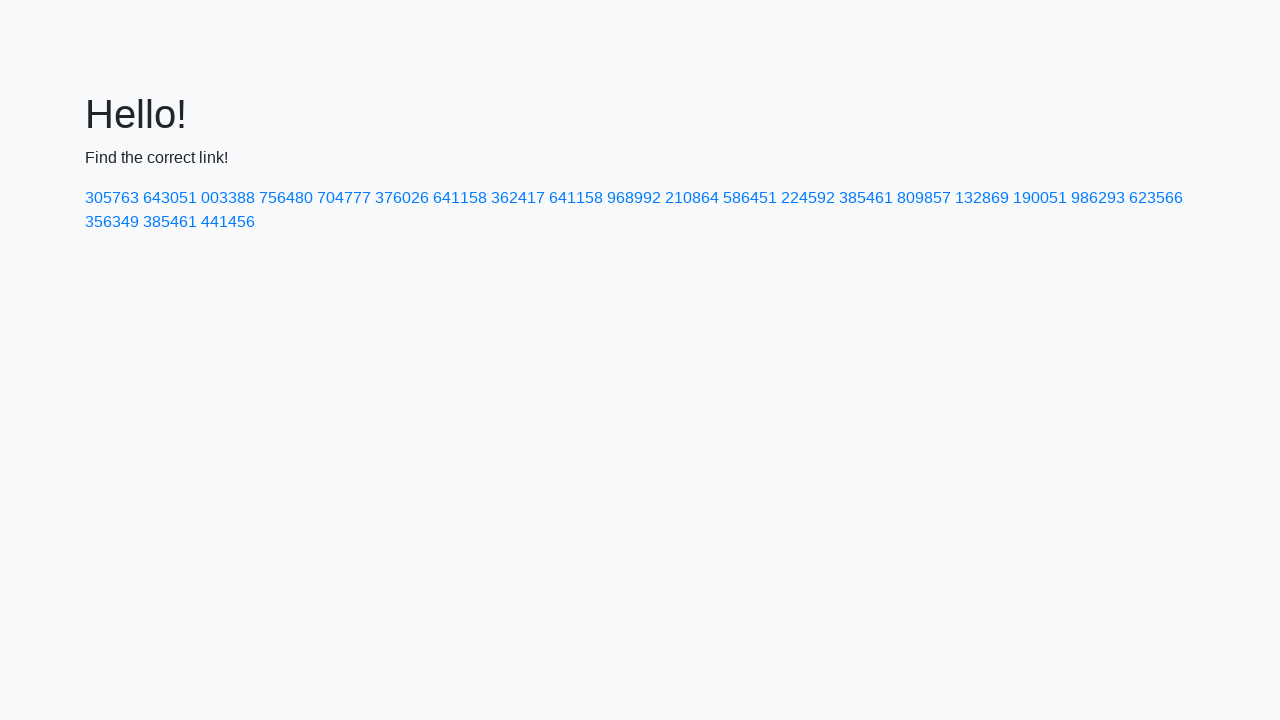

Clicked link with calculated text value 224592 at (808, 198) on a:text('224592')
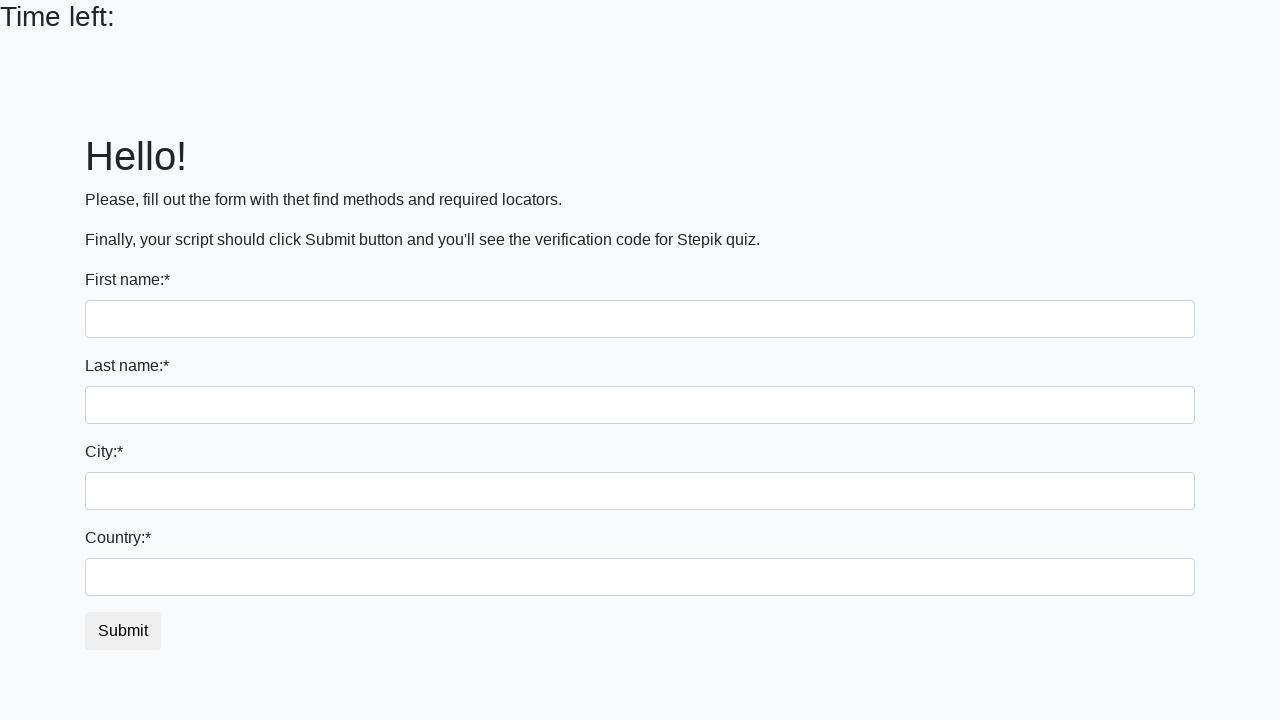

Filled first name field with 'Ivan' on input
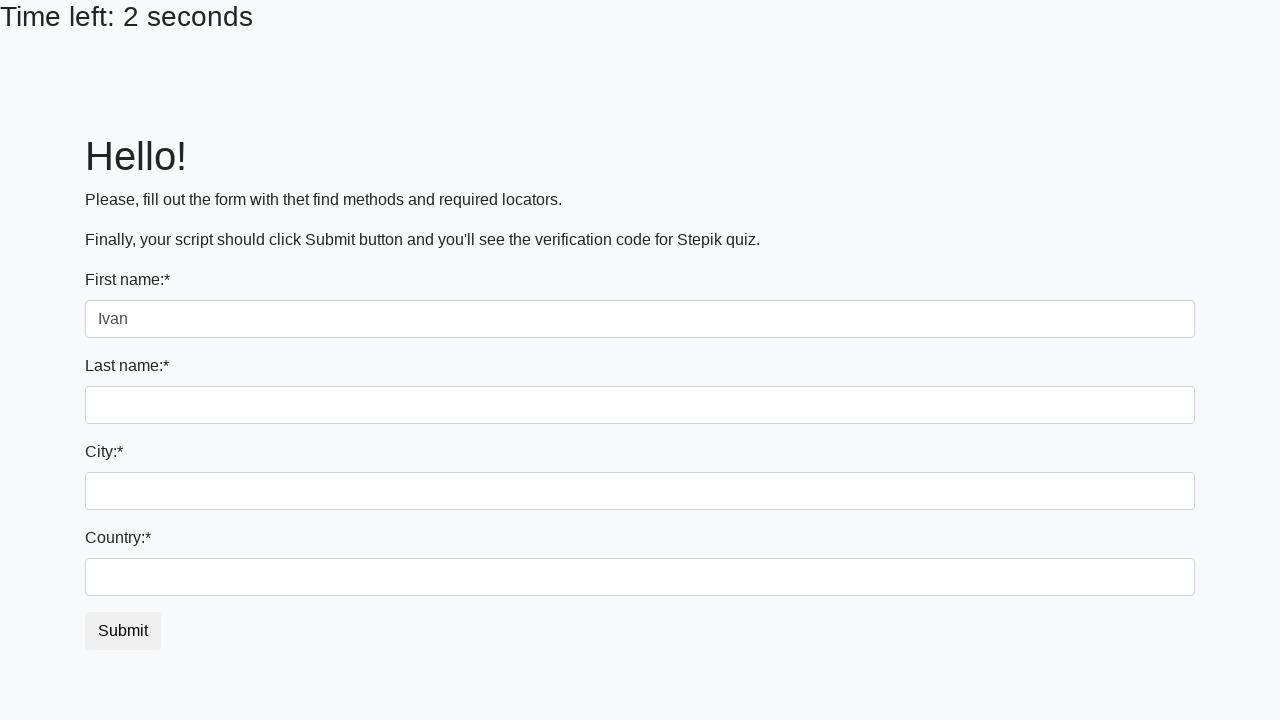

Filled last name field with 'Petrov' on input[name='last_name']
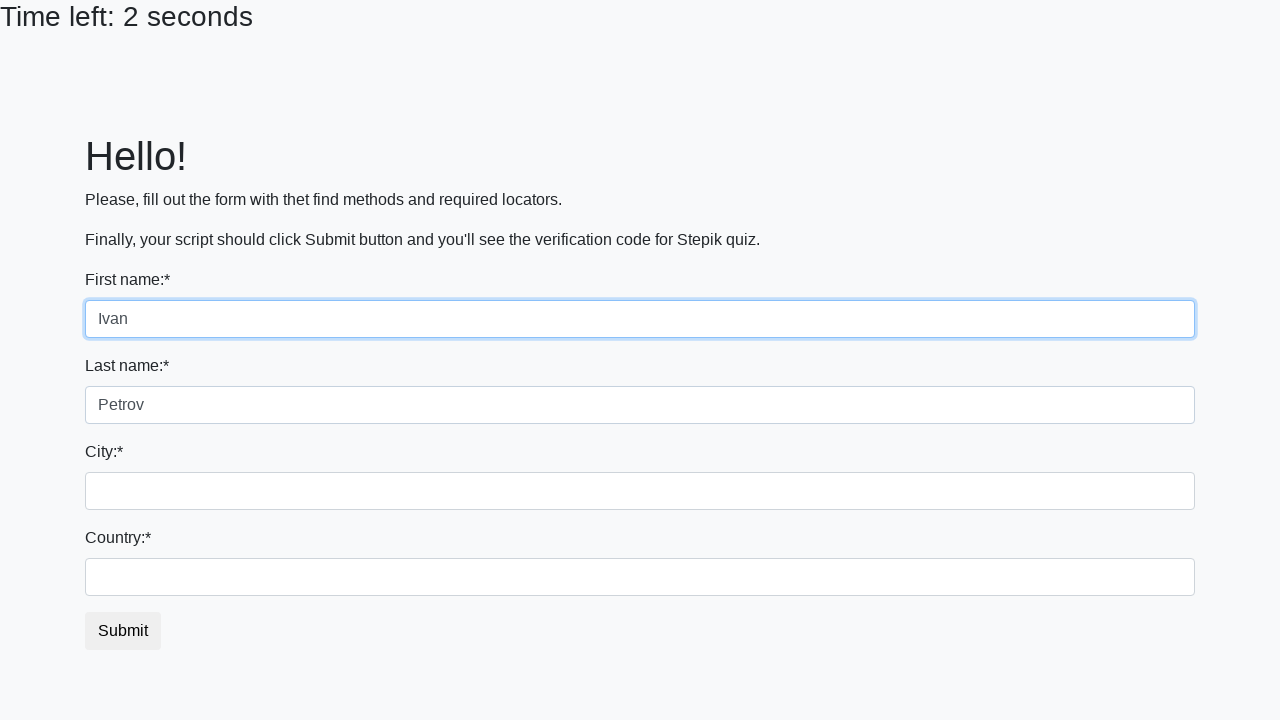

Filled city field with 'Smolensk' on .form-control.city
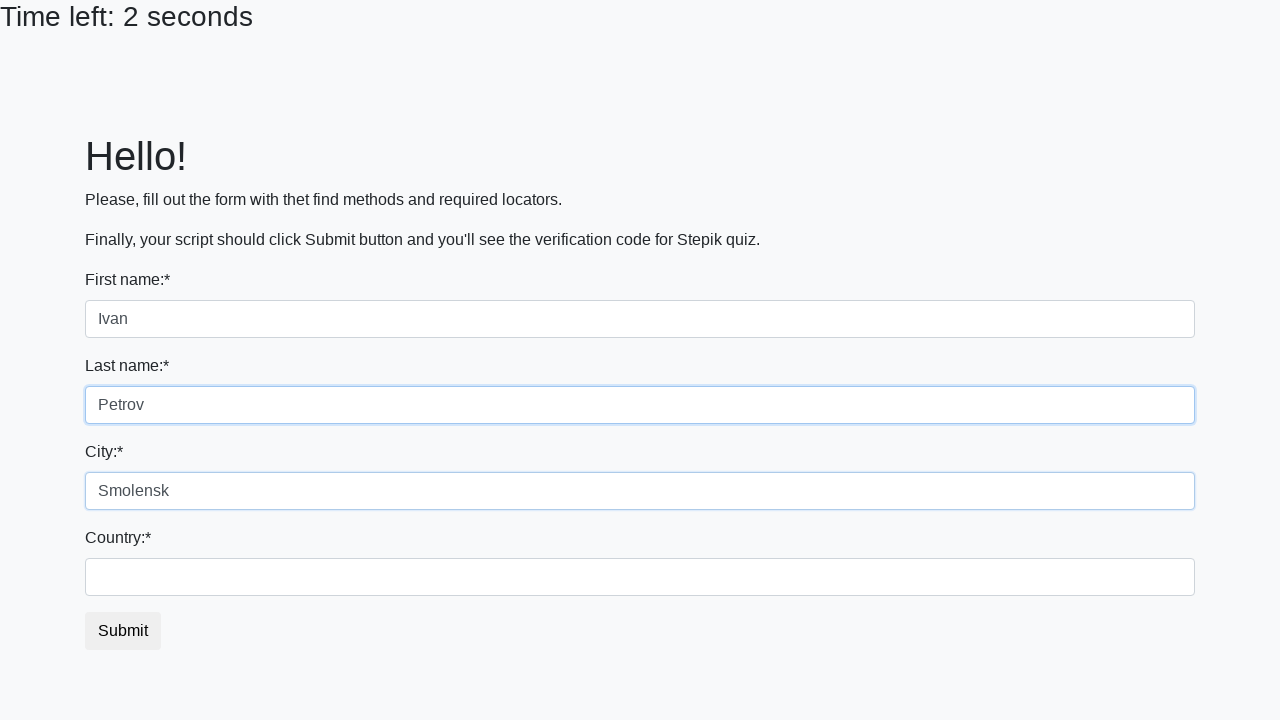

Filled country field with 'Russia' on #country
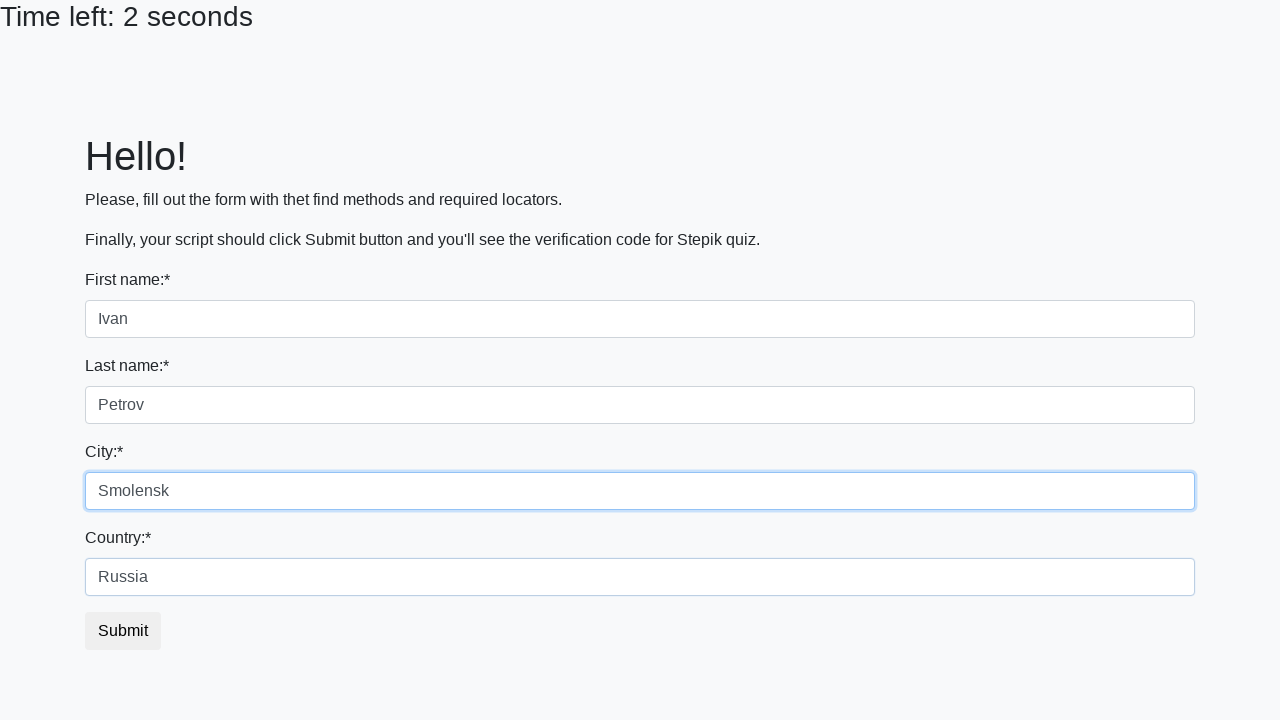

Clicked submit button to submit form at (123, 631) on button.btn
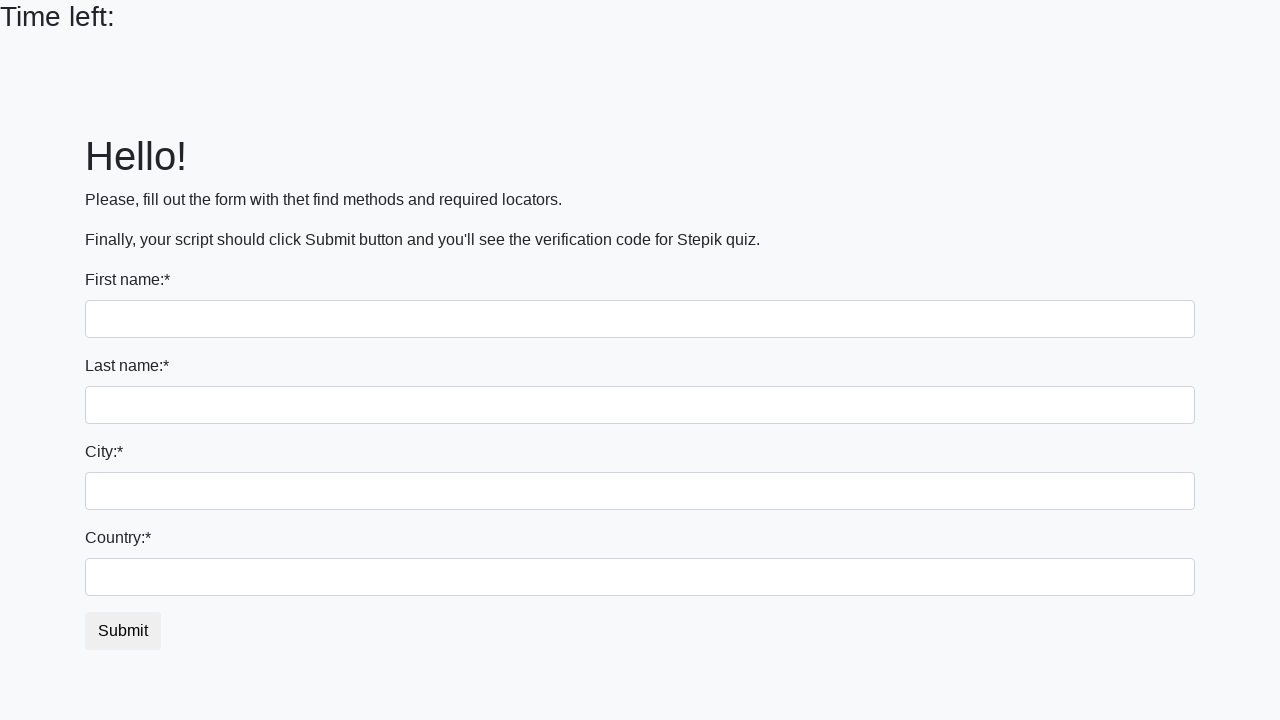

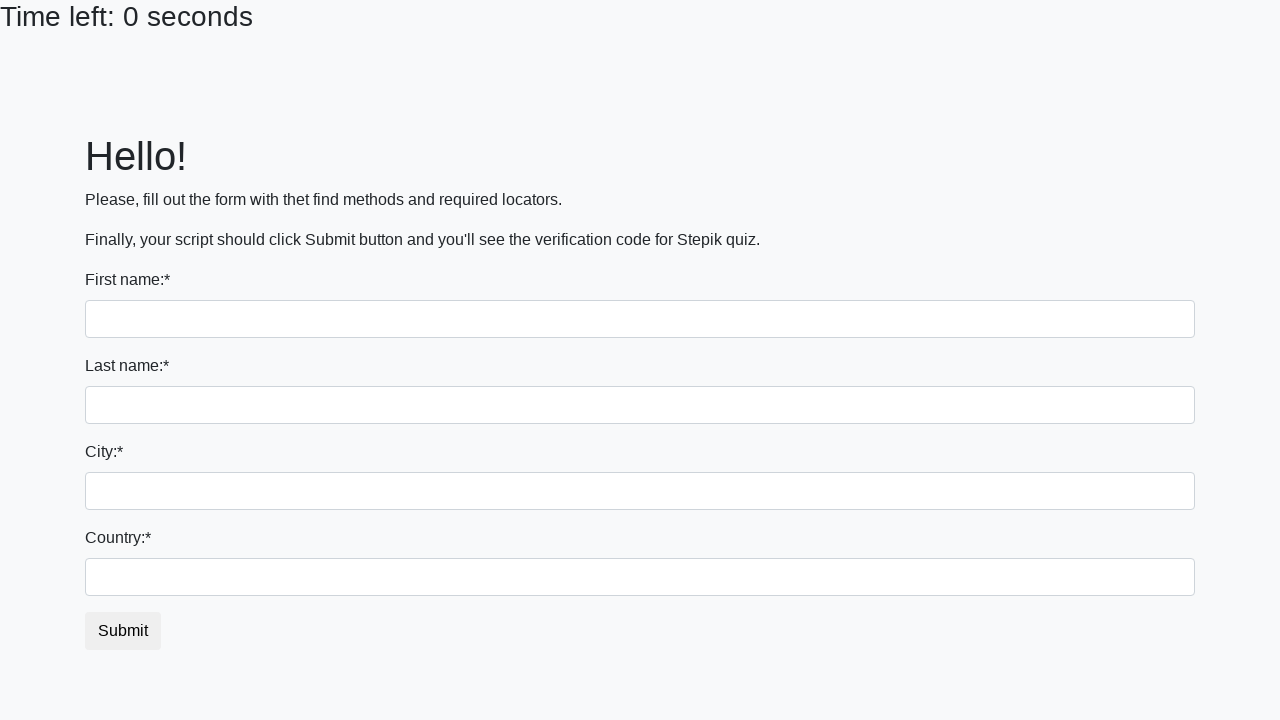